Navigates to RedBus homepage and verifies the page loads successfully

Starting URL: https://www.redbus.in/

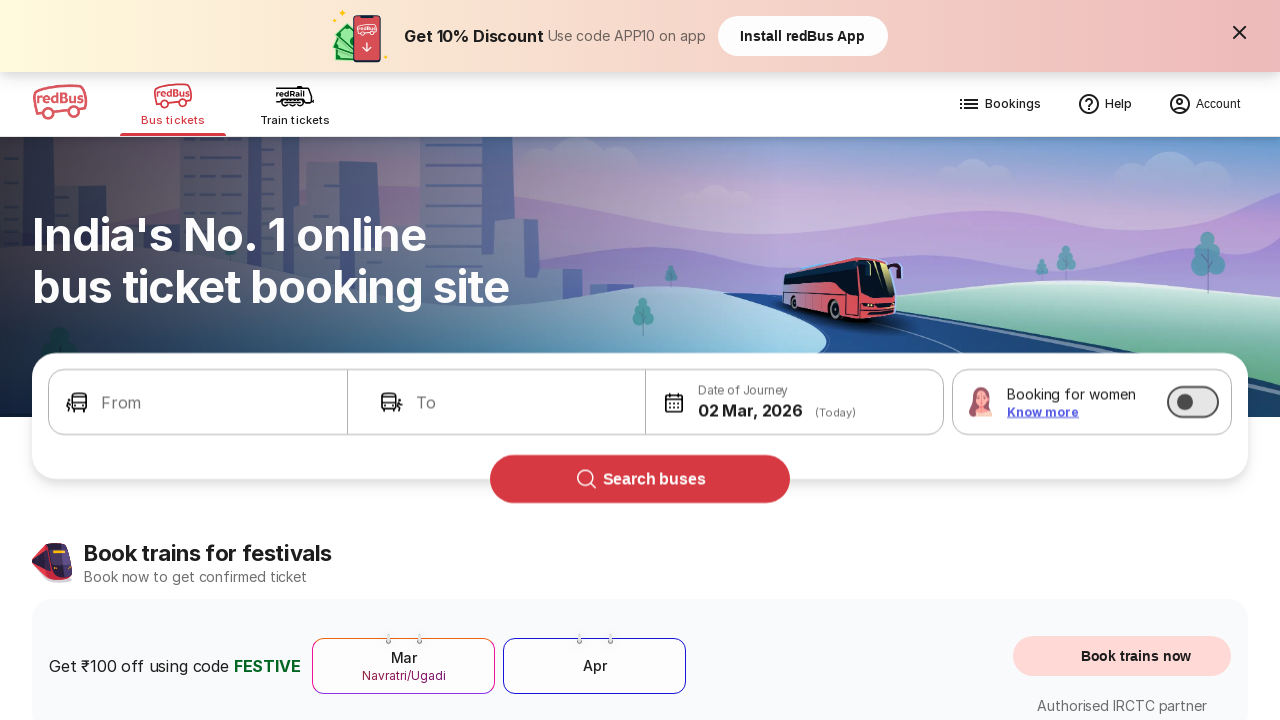

Waited for page to reach domcontentloaded state
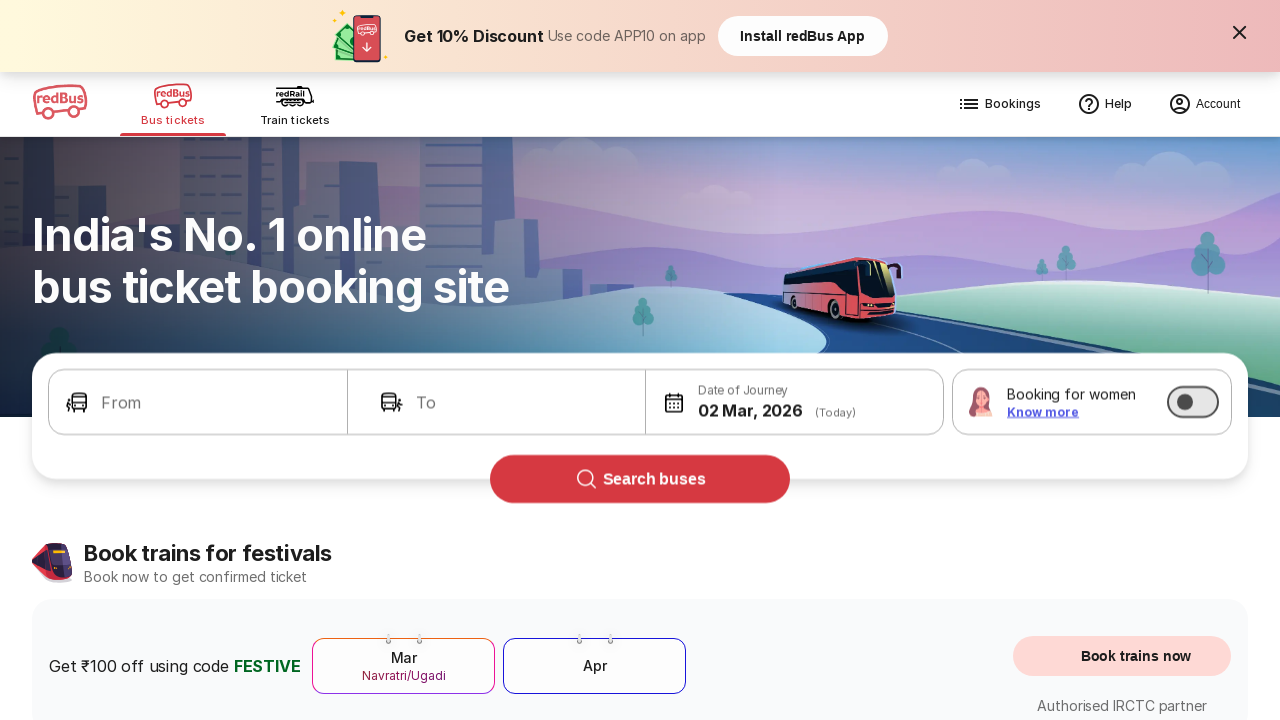

Verified body element loaded on RedBus homepage
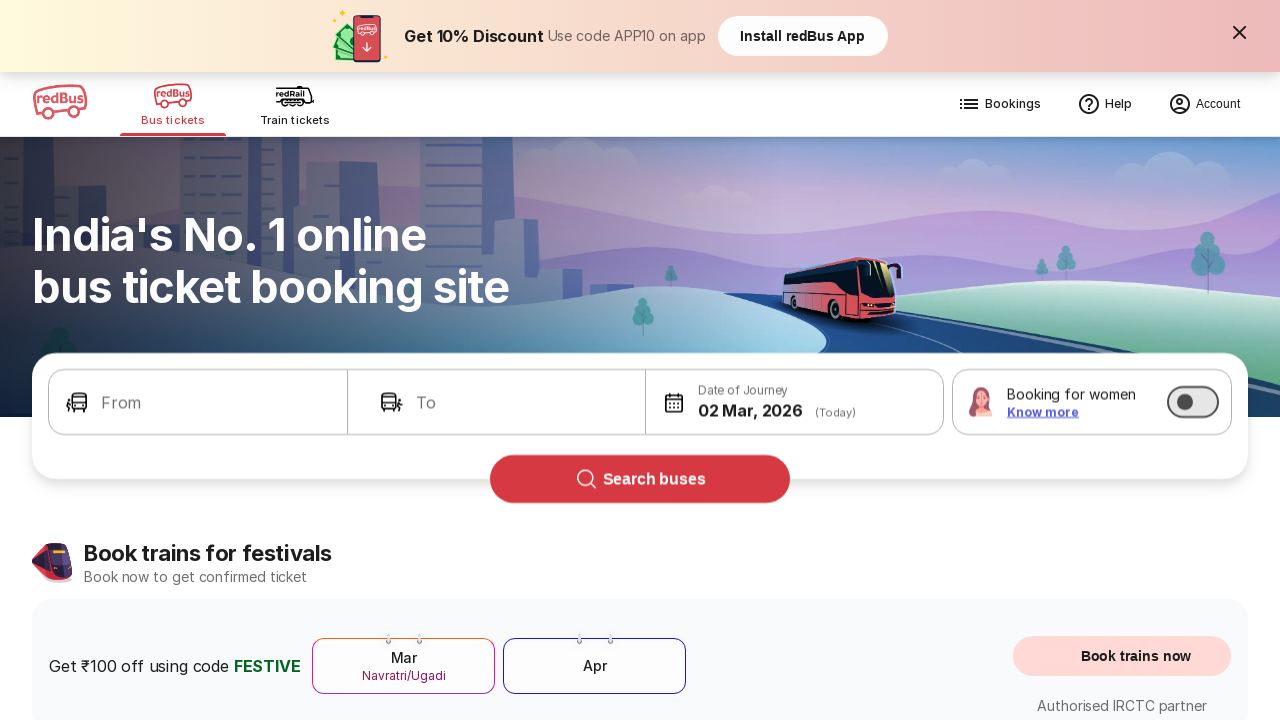

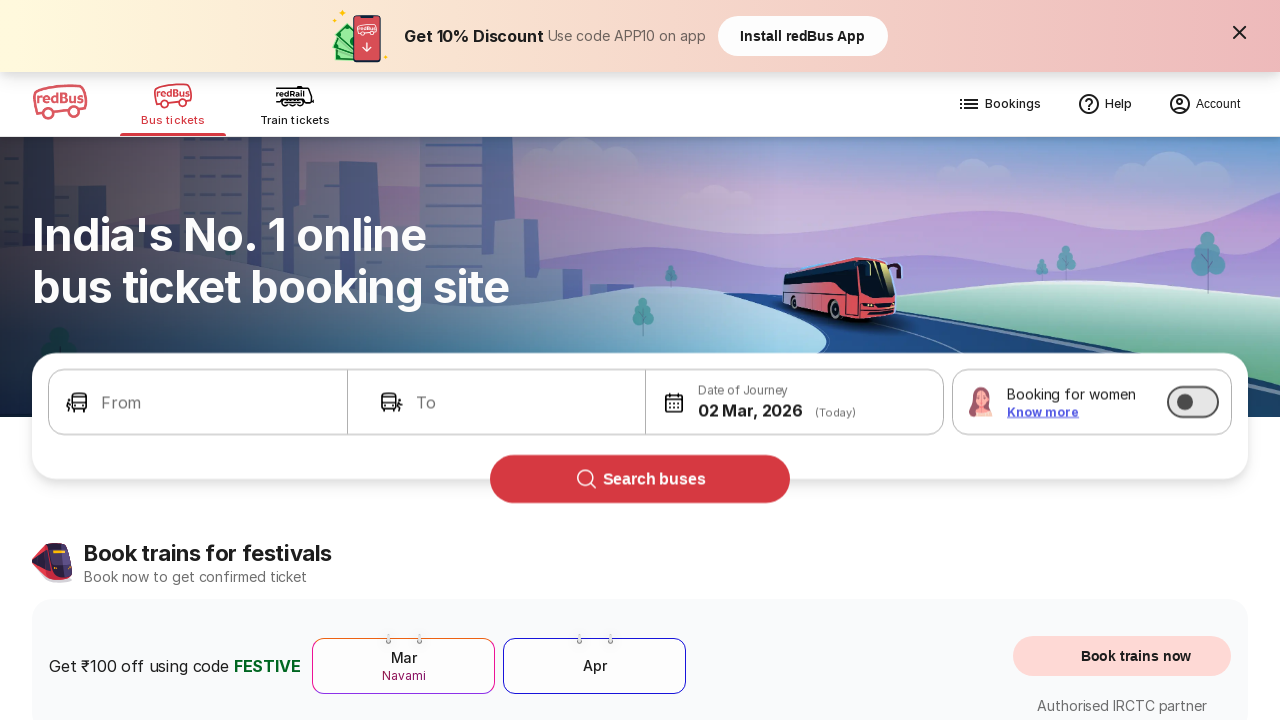